Tests pagination functionality by navigating to the second page and verifying that the content changes

Starting URL: https://pagination.js.org/

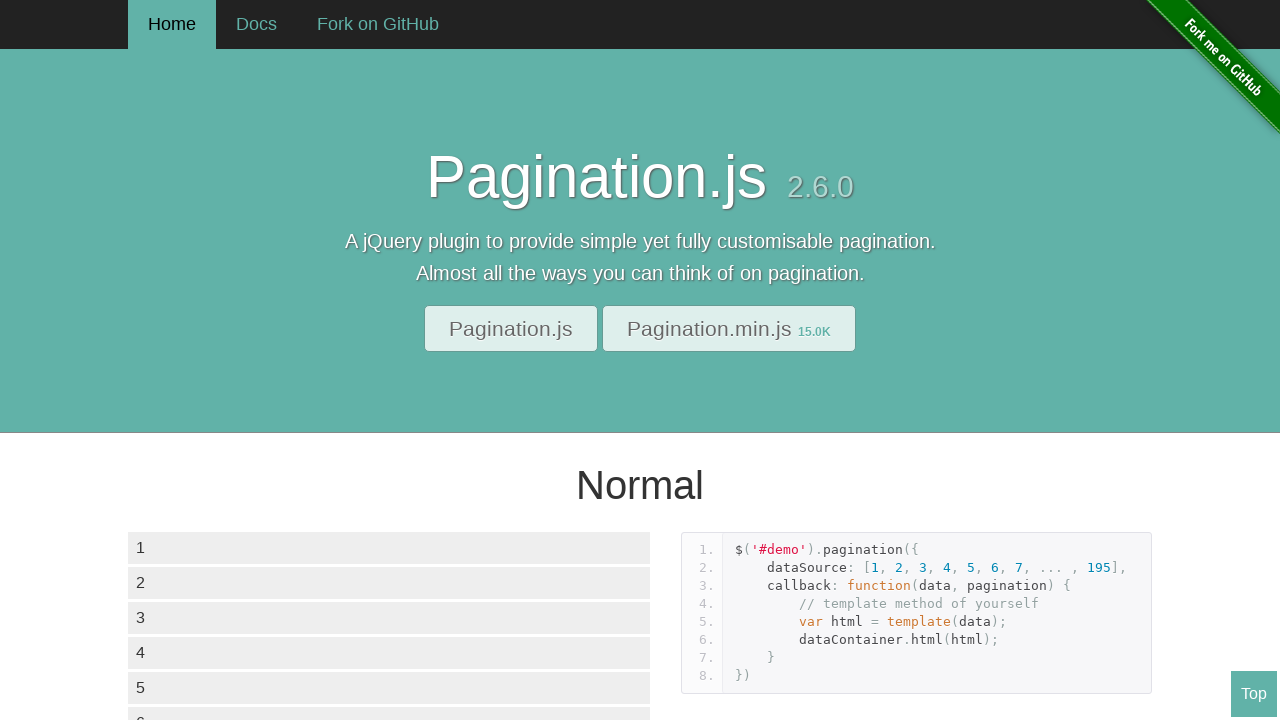

Waited for data container pagination elements to load
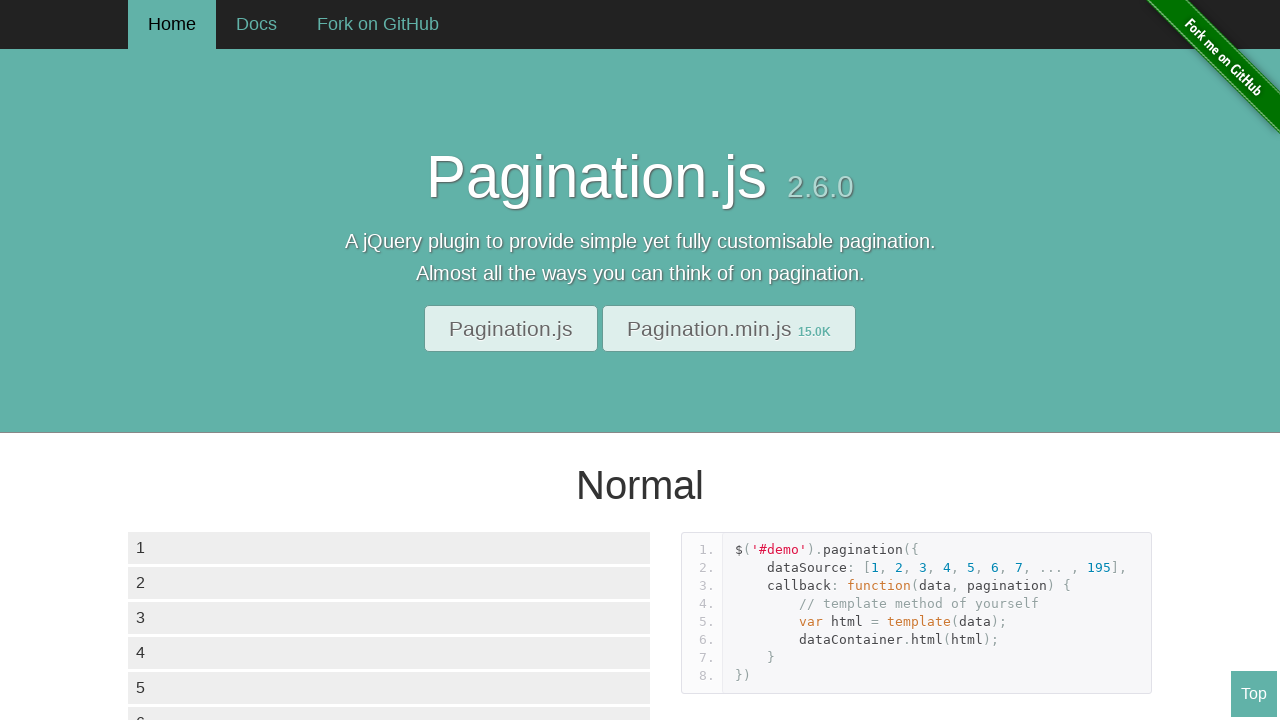

Waited for pagination page buttons to load
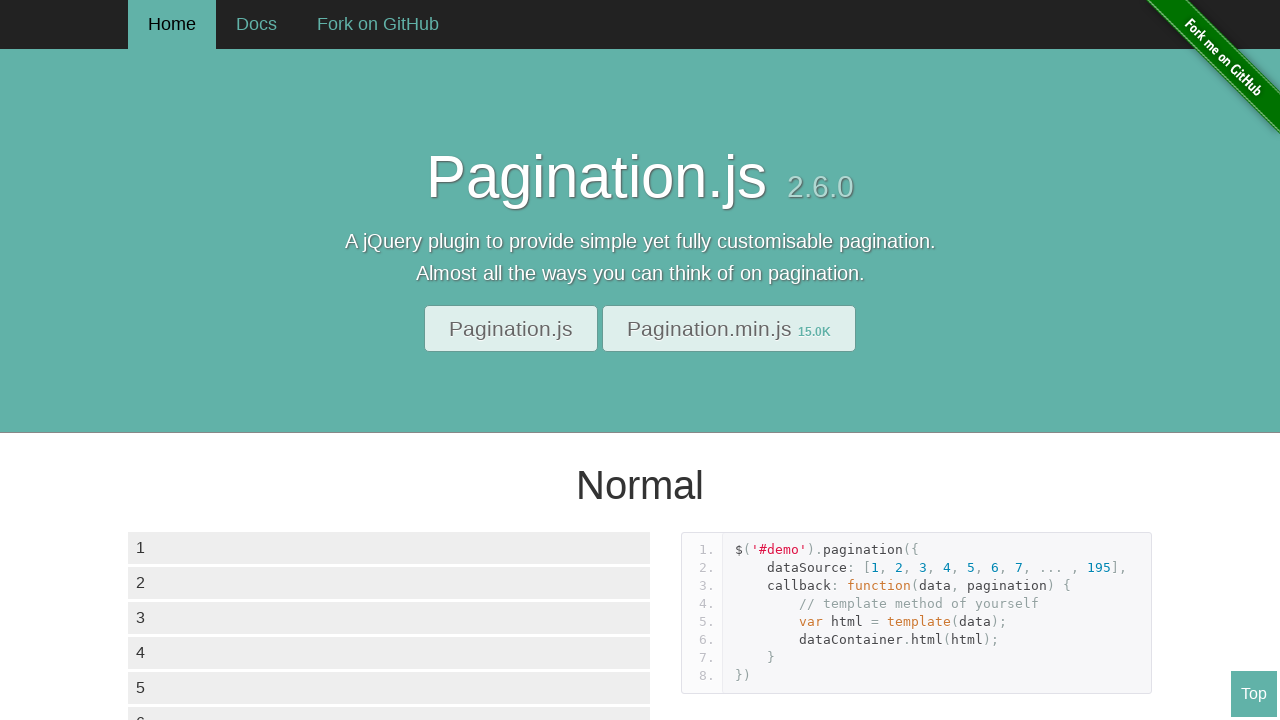

Retrieved initial text from 4th element on first page
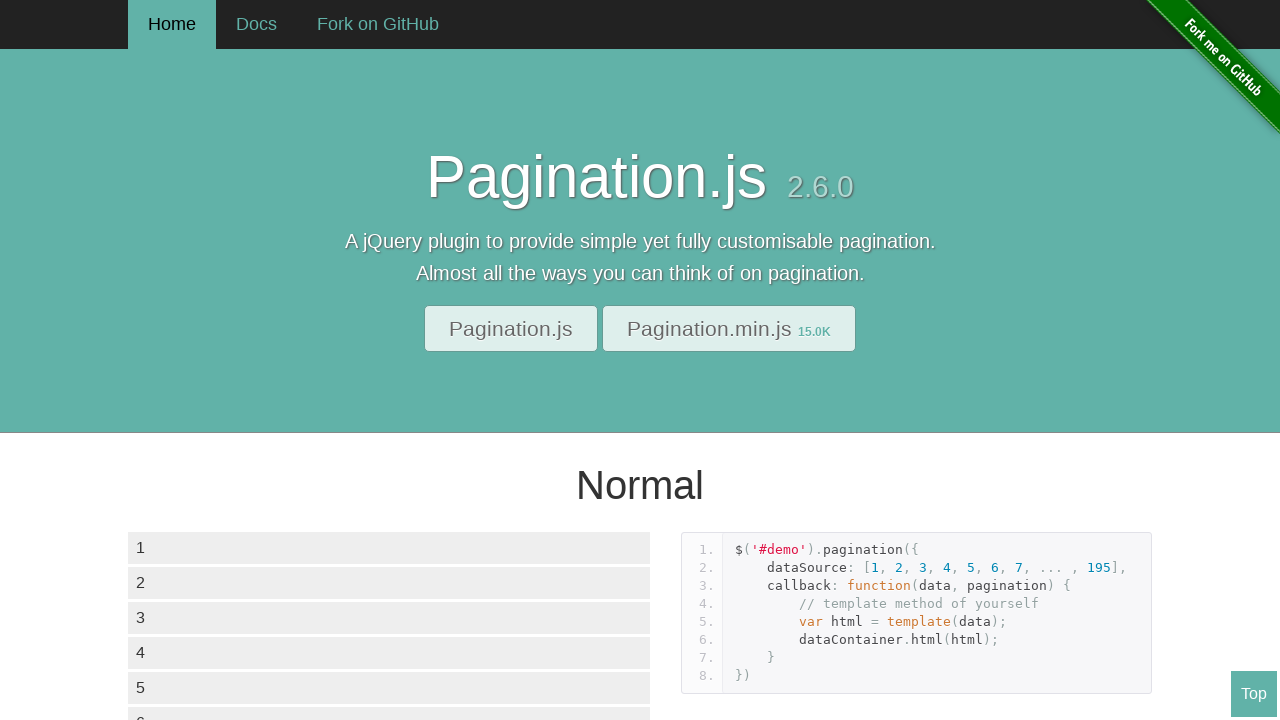

Clicked on page 2 button in pagination at (204, 360) on xpath=//div[@class = 'paginationjs-pages']/ul/li >> nth=2
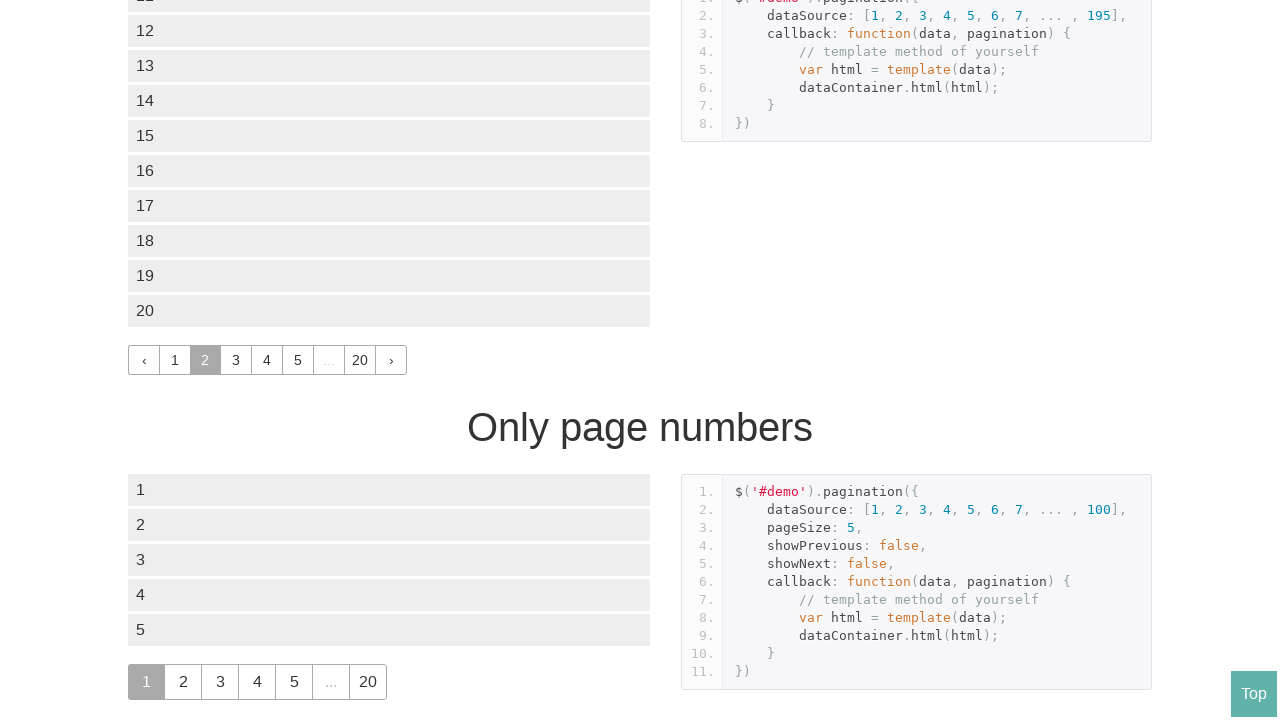

Waited for page content to update on page 2
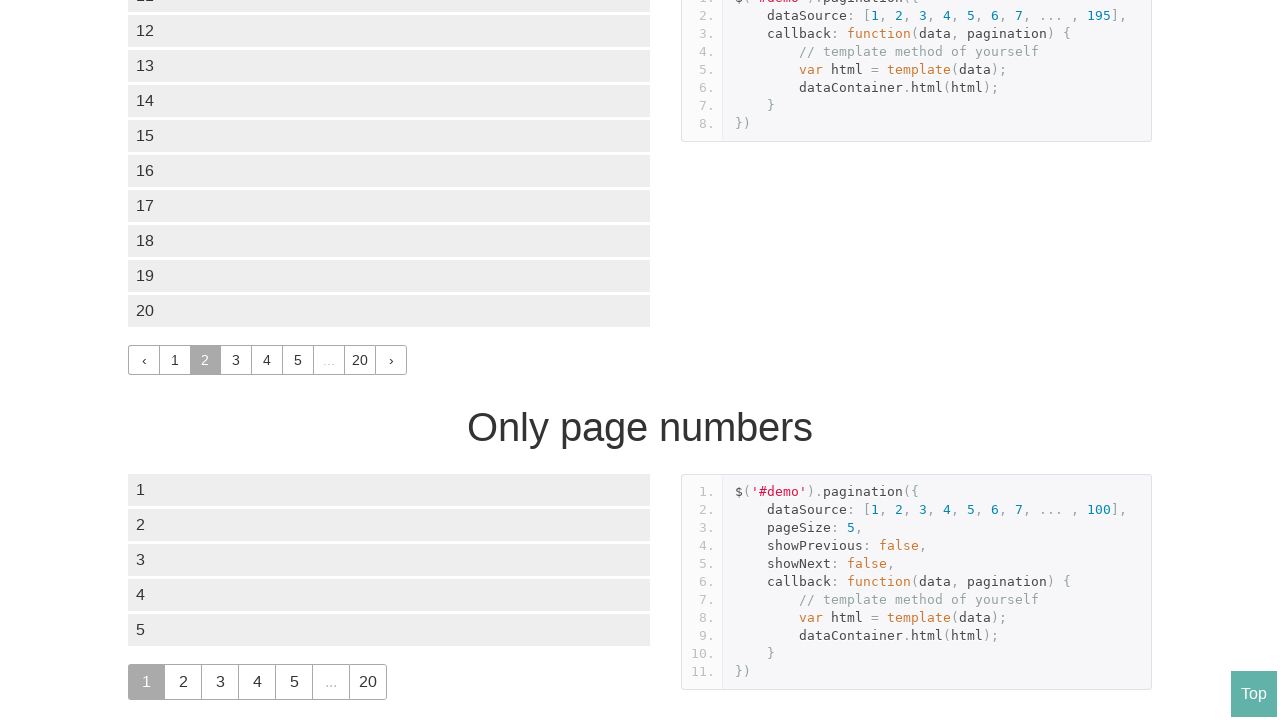

Verified page title is 'Pagination.js | Home'
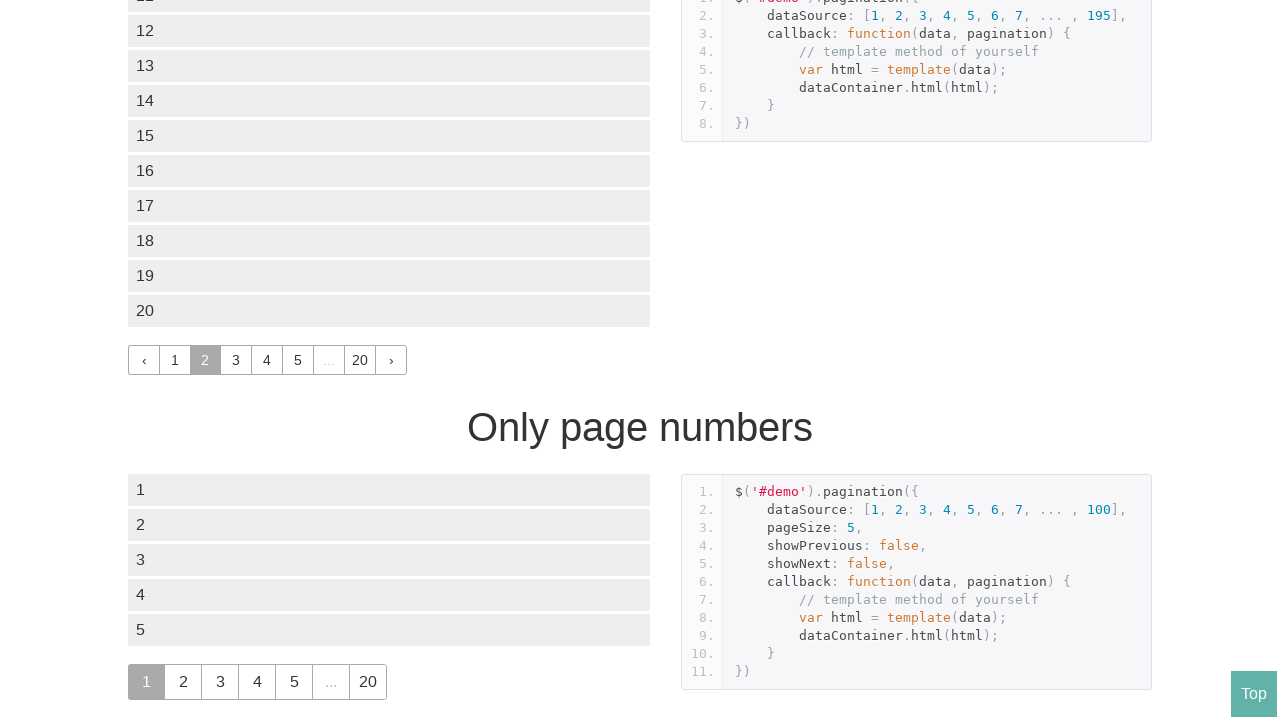

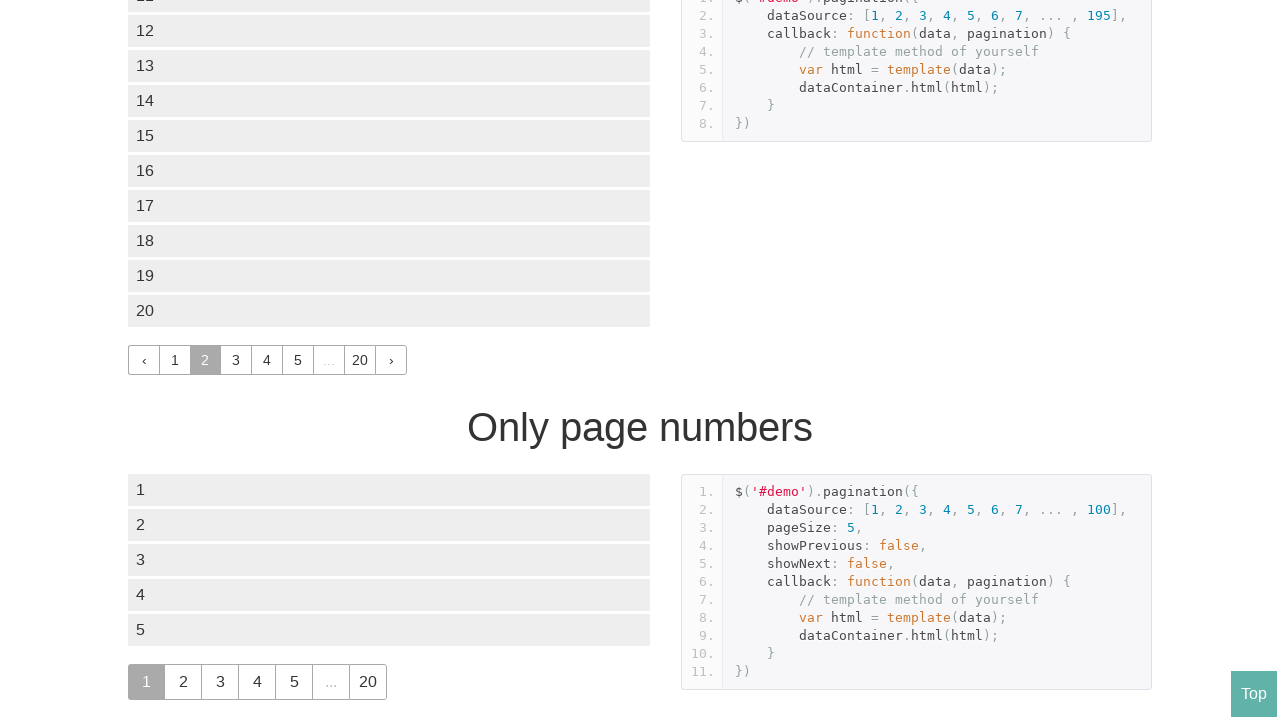